Navigates to the Tiki.vn e-commerce homepage and waits for the page to load

Starting URL: https://tiki.vn/

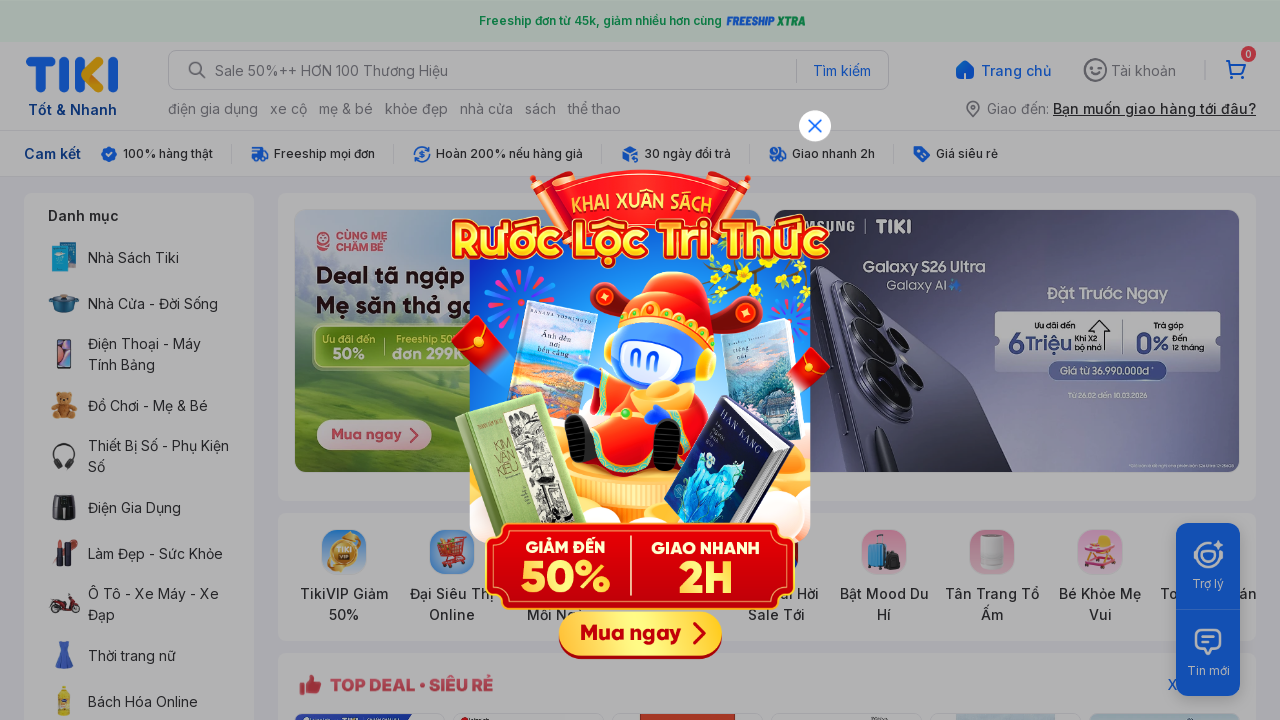

Navigated to Tiki.vn homepage
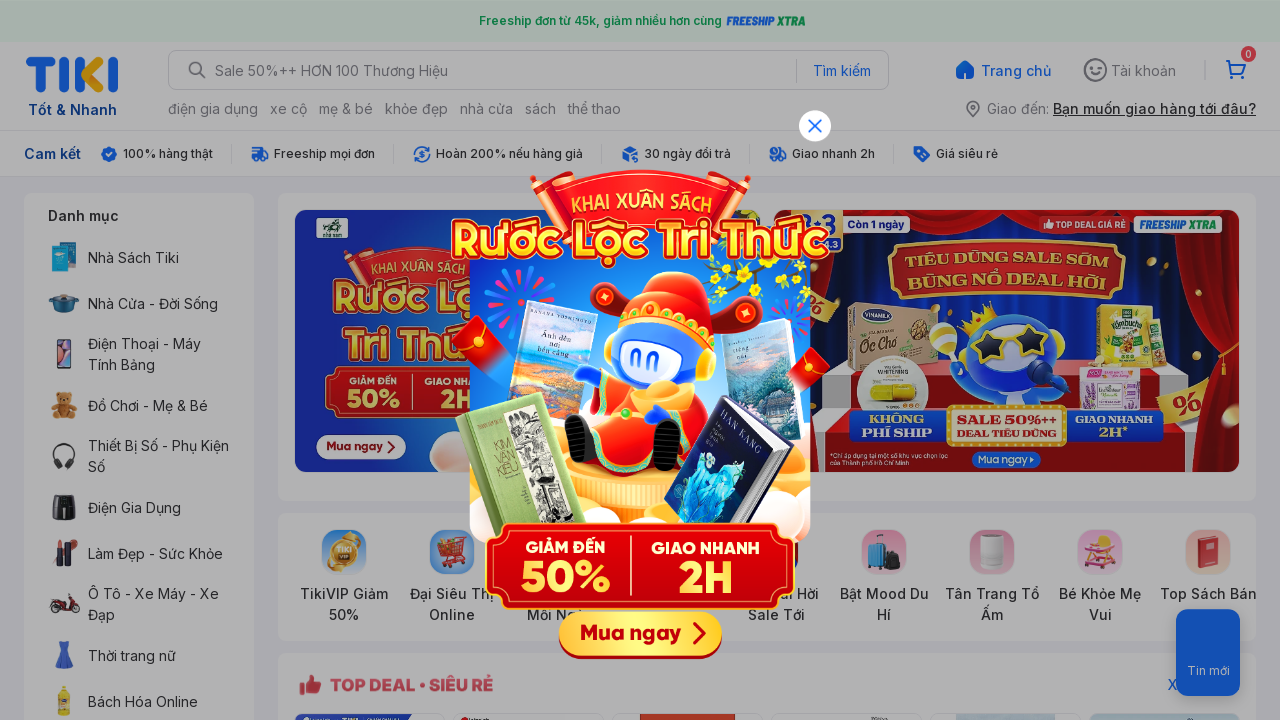

Page DOM content loaded
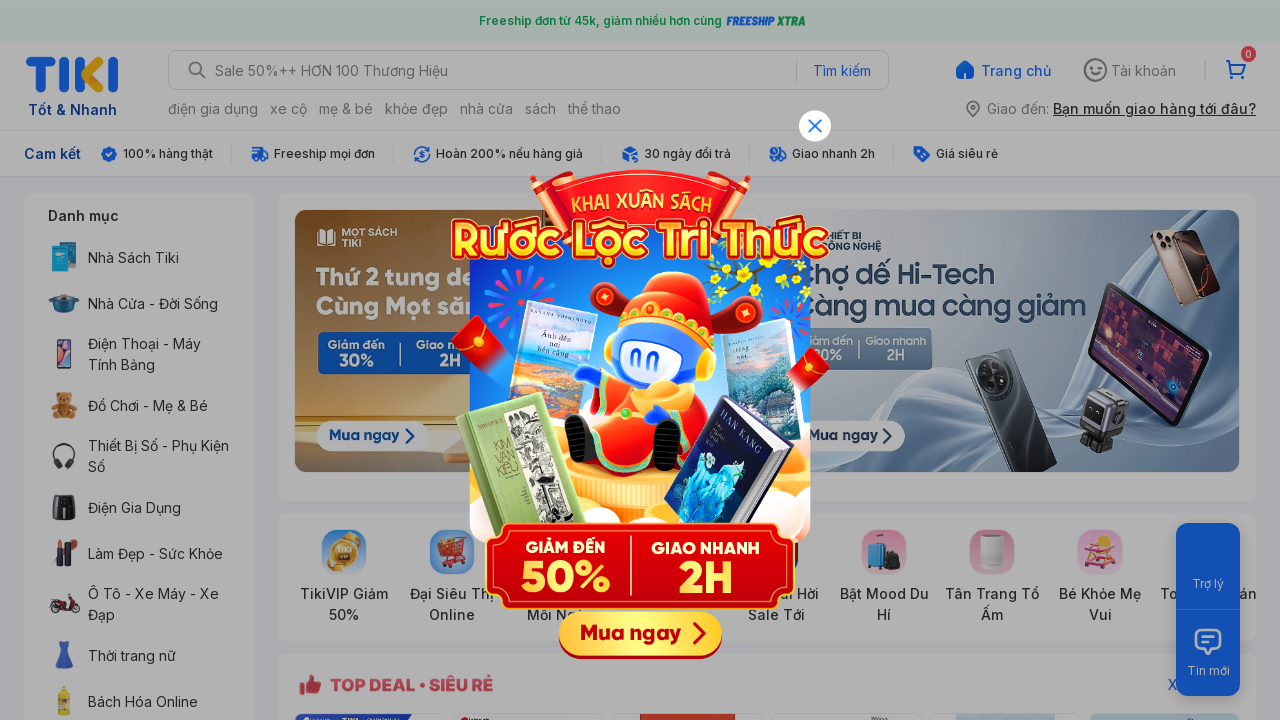

Body element is visible
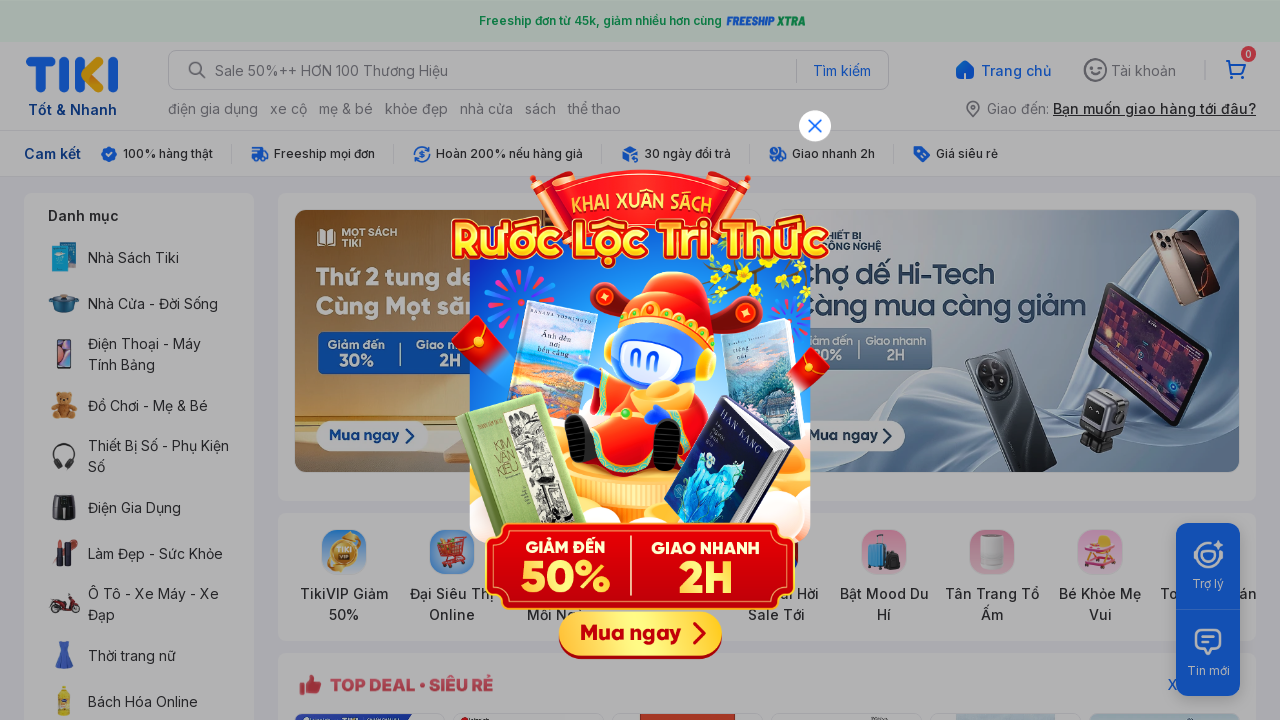

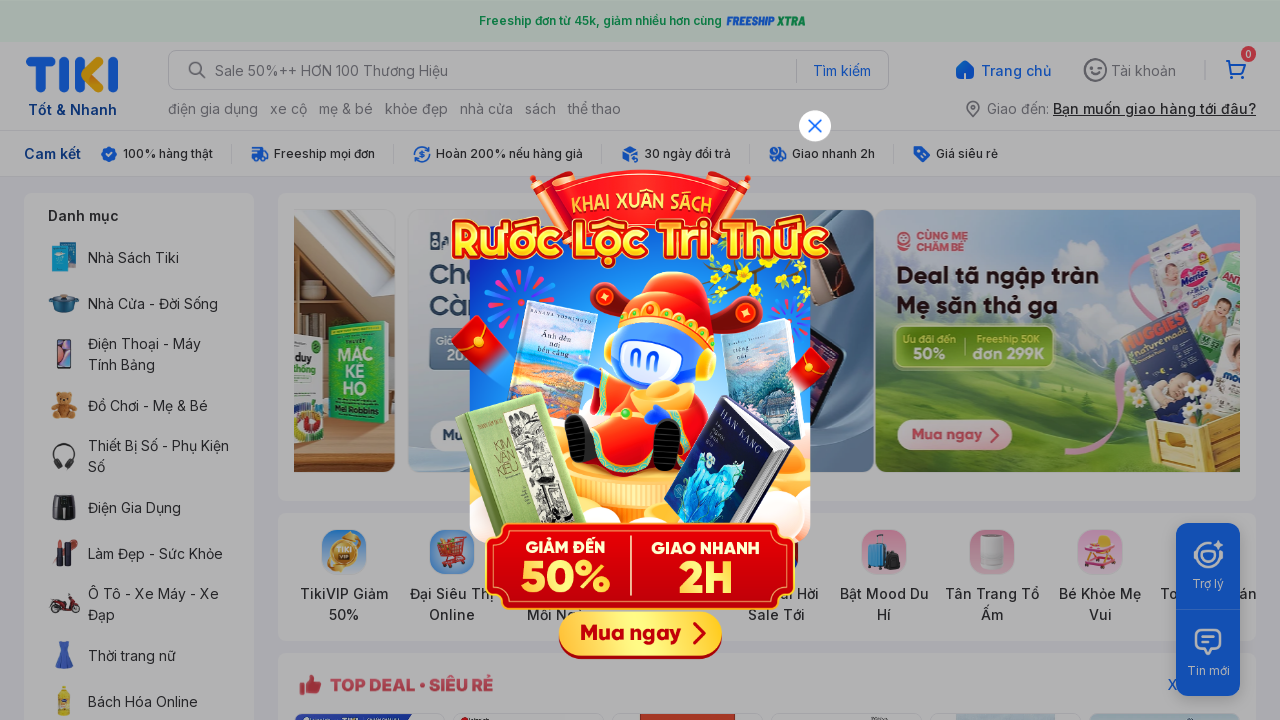